Tests handling of a multi-select dropdown by selecting multiple options using different methods (visible text, value, index), then deselecting options

Starting URL: https://www.w3schools.com/tags/tryit.asp?filename=tryhtml_select_multiple

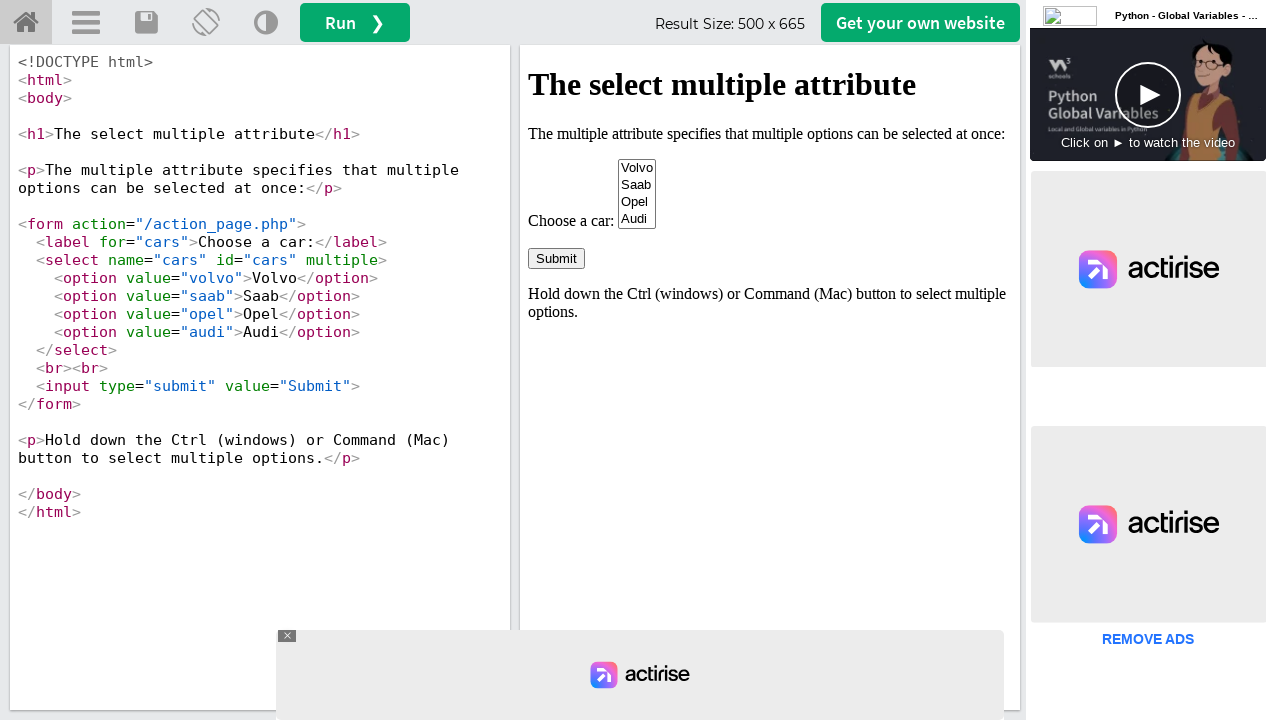

Waited for the multi-select dropdown to load in iframe
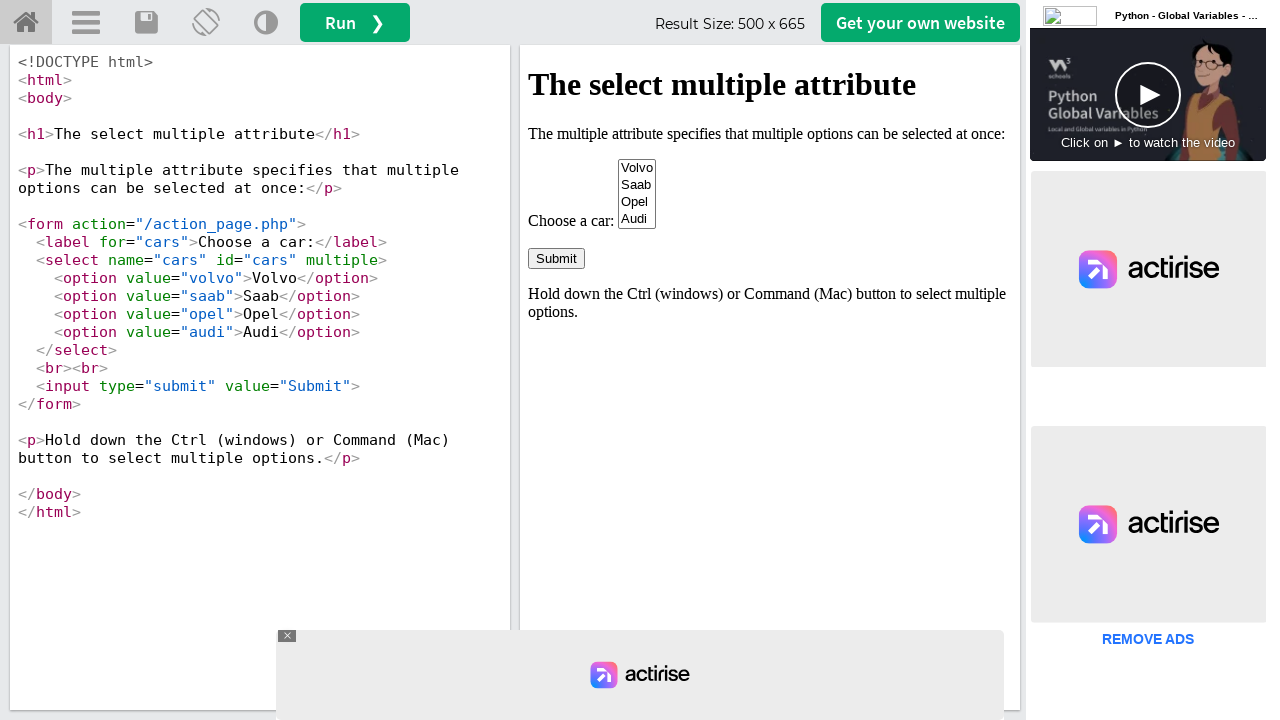

Located the iframe containing the dropdown example
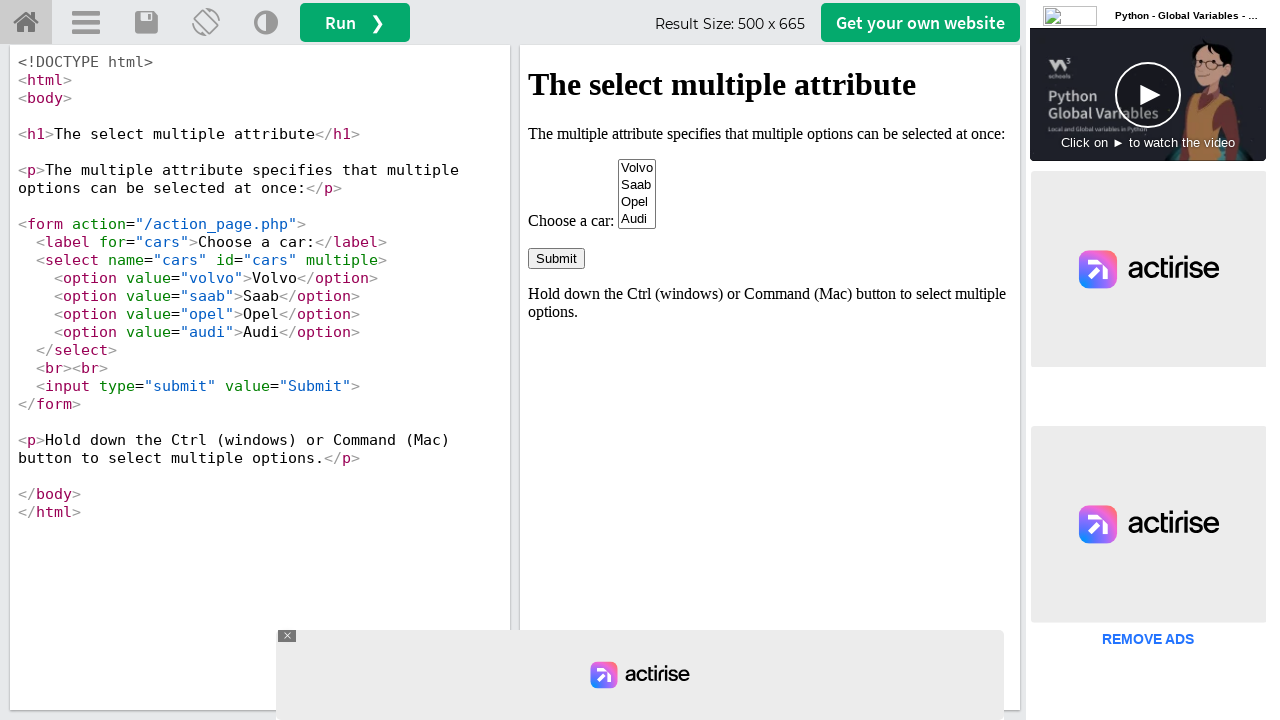

Selected 'Volvo' from the multi-select dropdown at (637, 168) on #iframeResult >> internal:control=enter-frame >> #cars option[value='volvo']
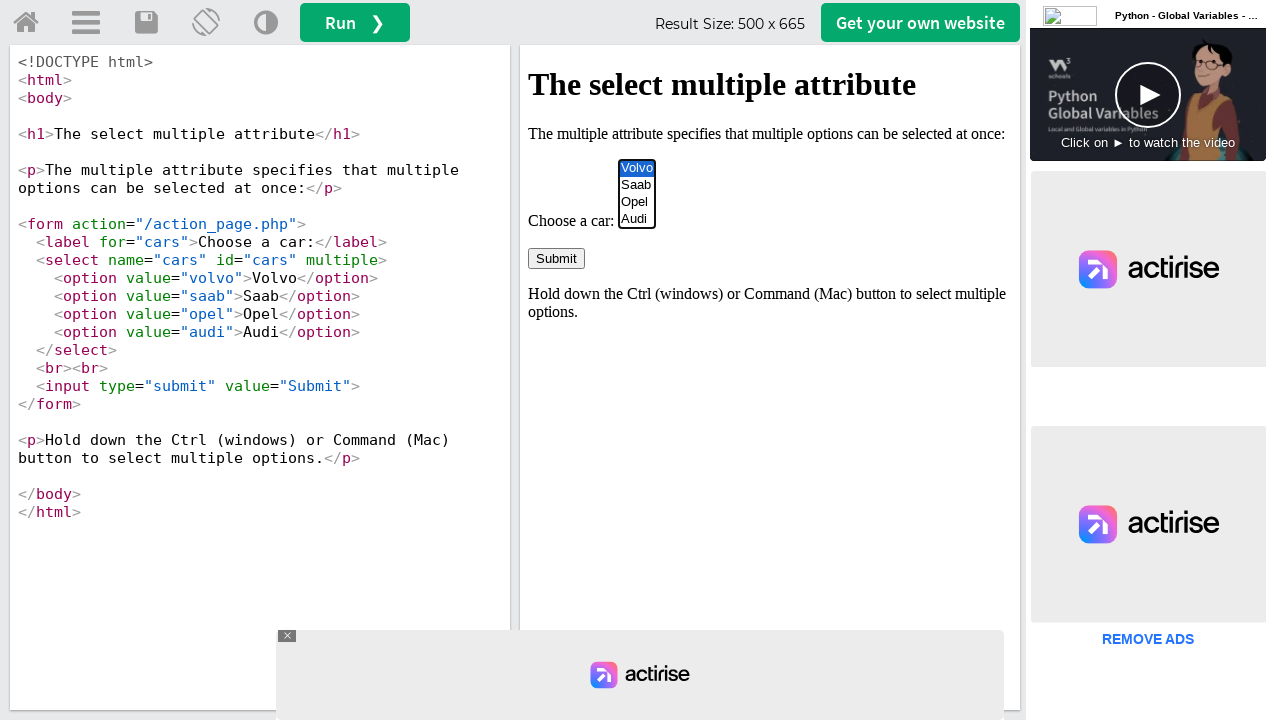

Selected 'Volvo' and 'Opel' using select_option method on #iframeResult >> internal:control=enter-frame >> #cars
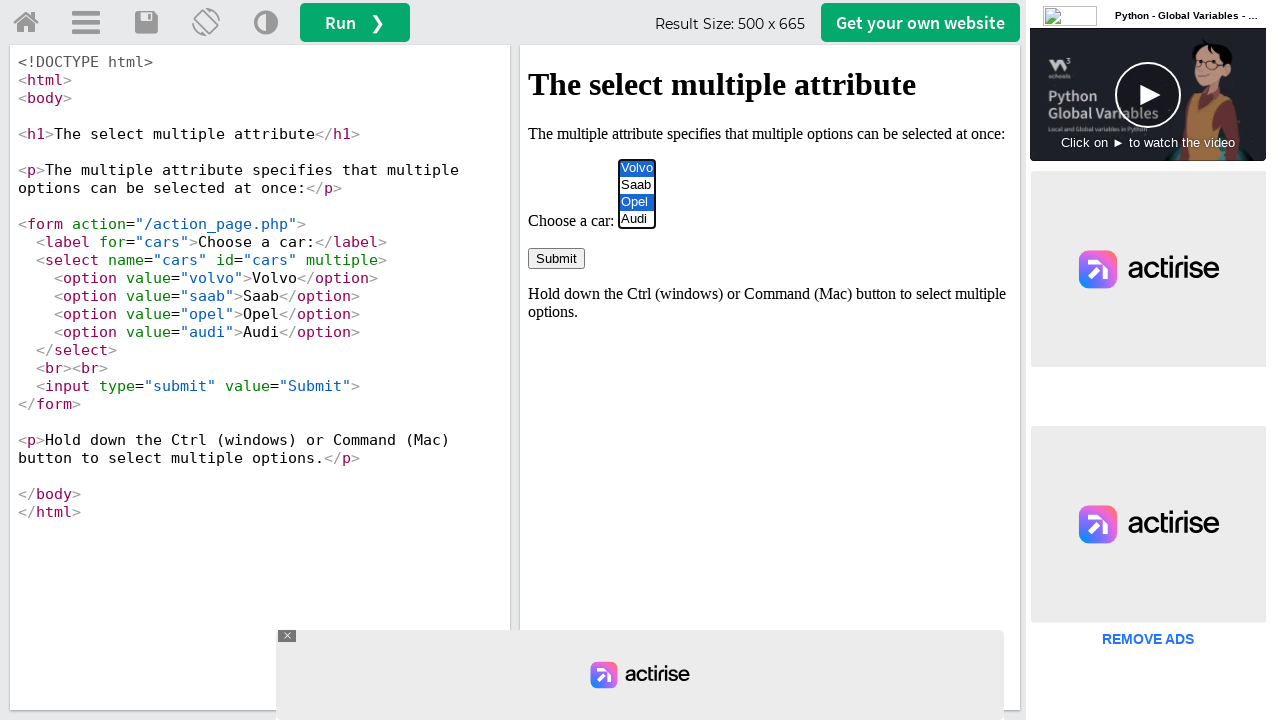

Added 'Audi' to selection - now 'Volvo', 'Opel', and 'Audi' are selected on #iframeResult >> internal:control=enter-frame >> #cars
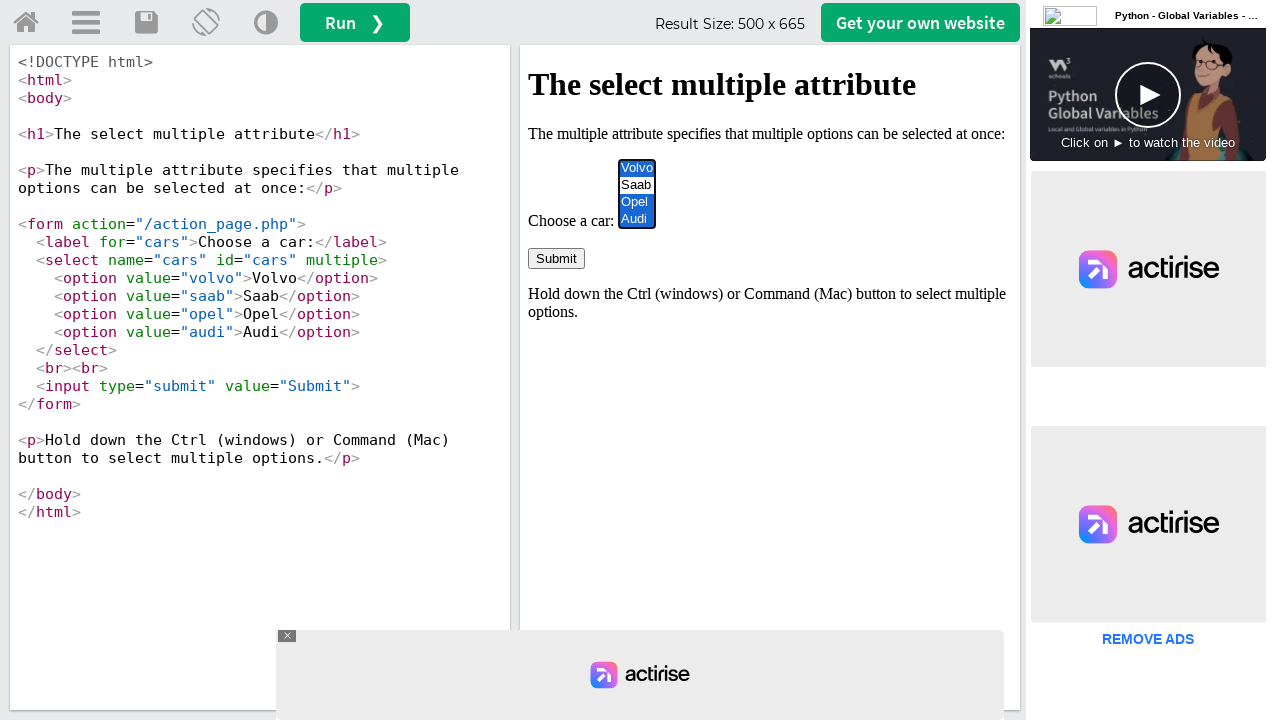

Deselected 'Opel' - now only 'Volvo' and 'Audi' are selected on #iframeResult >> internal:control=enter-frame >> #cars
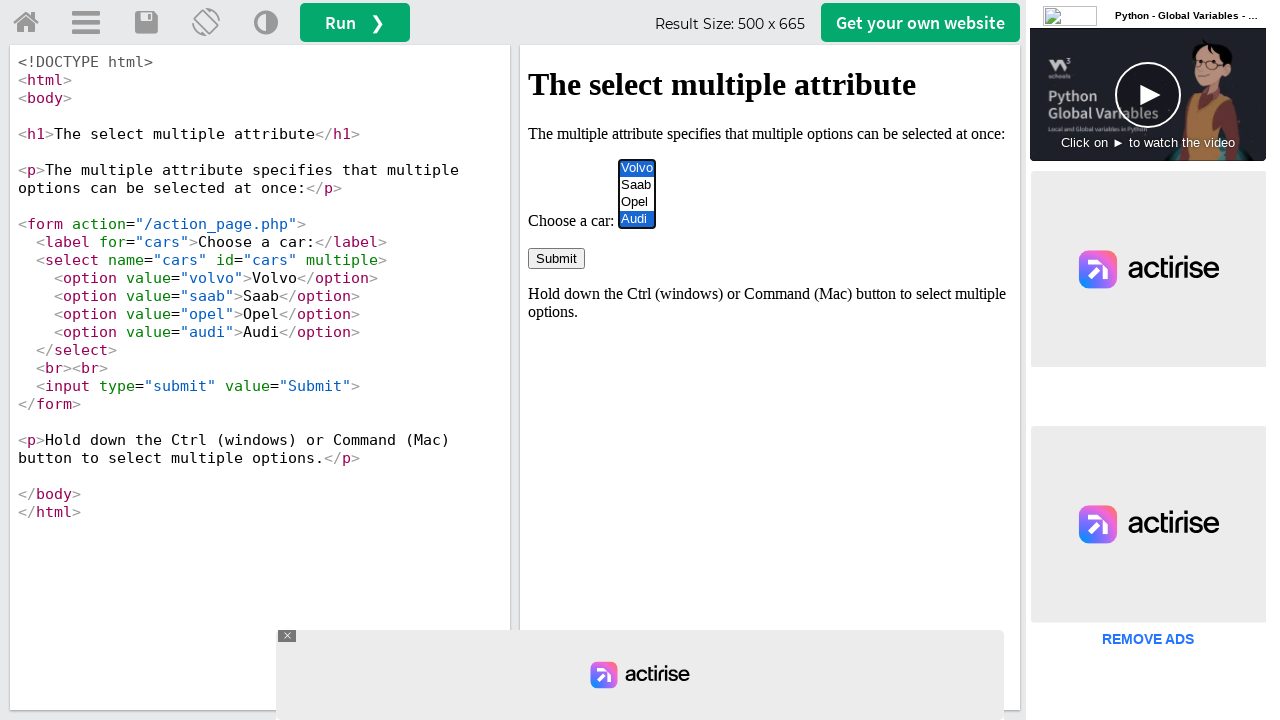

Deselected all options in the dropdown on #iframeResult >> internal:control=enter-frame >> #cars
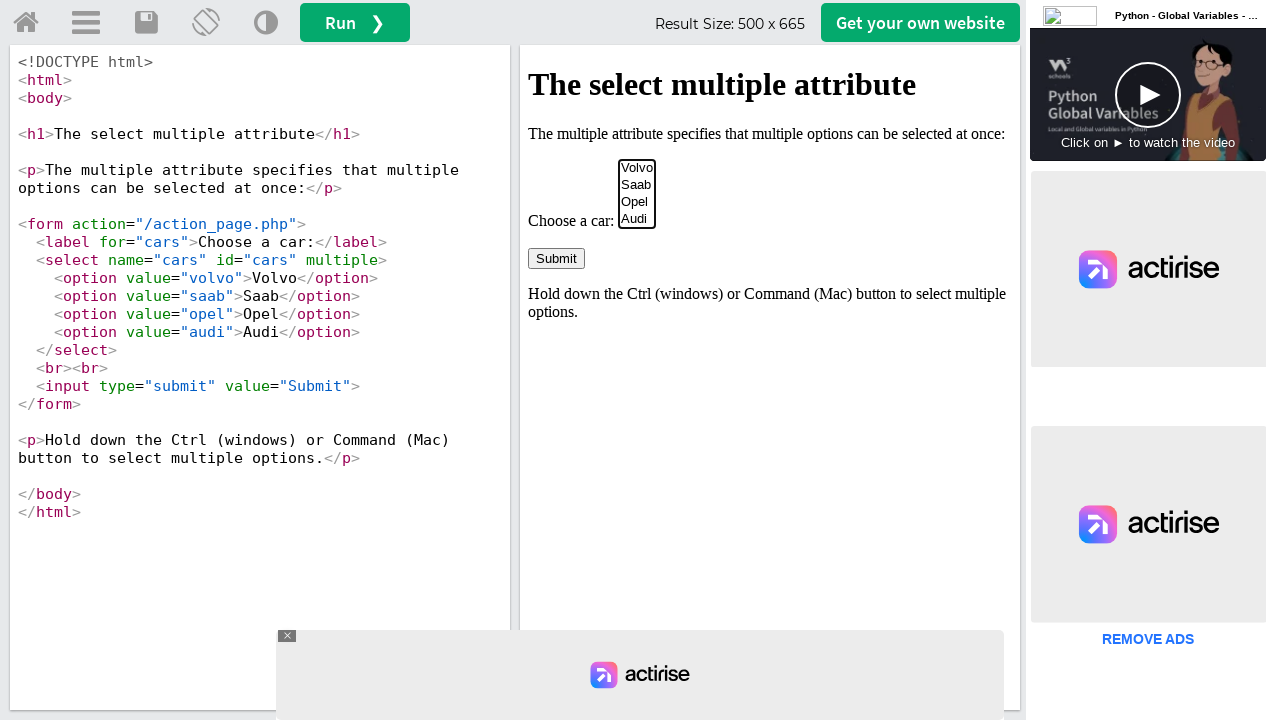

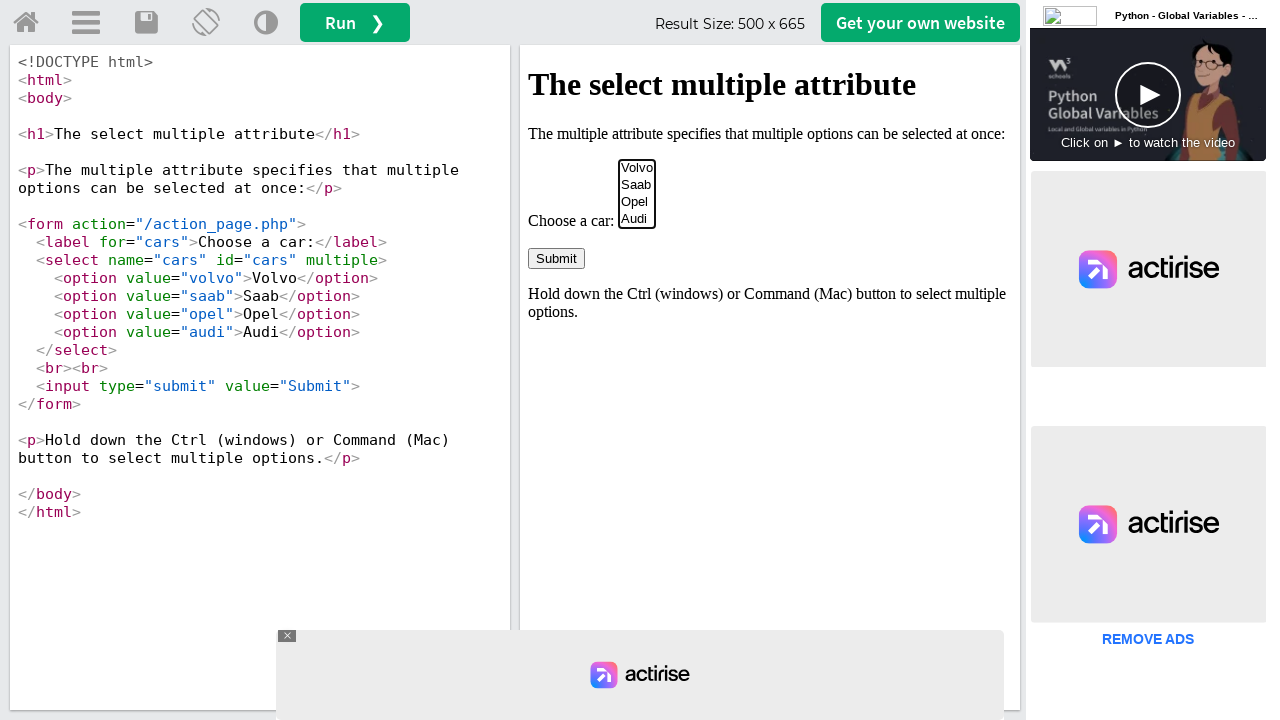